Tests that username input field limits input to 40 characters

Starting URL: https://anatoly-karpovich.github.io/demo-login-form/

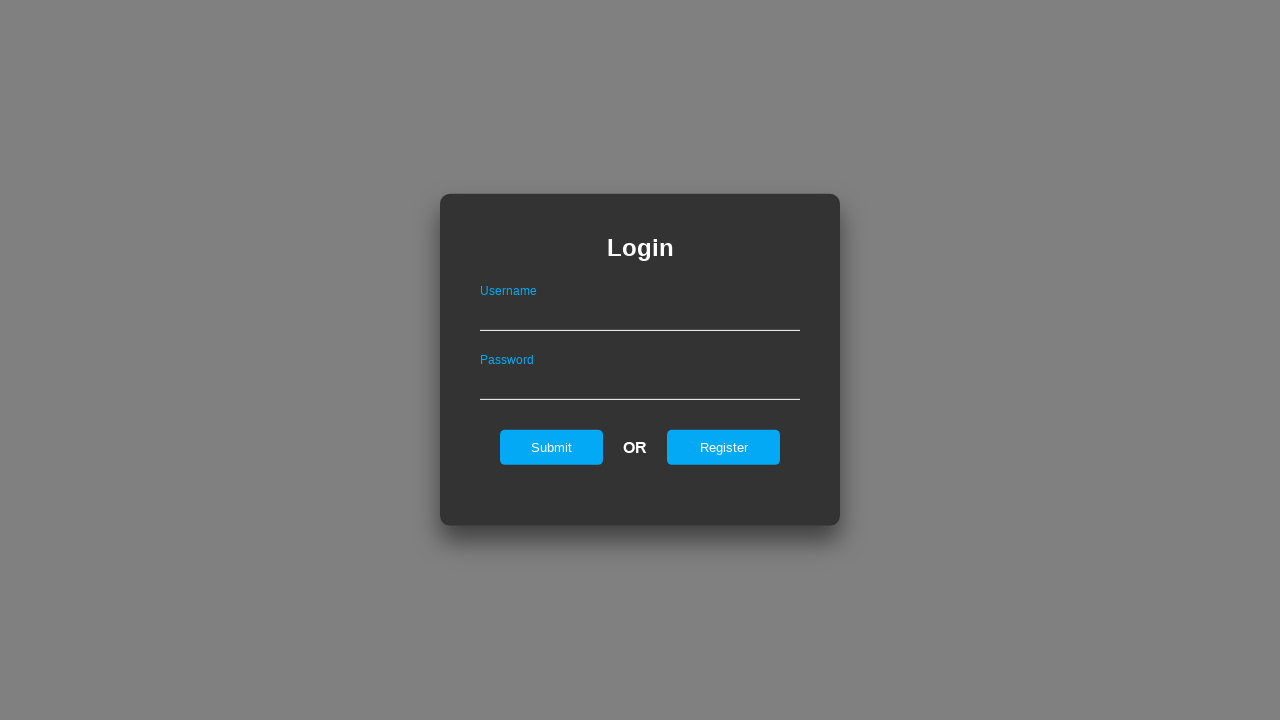

Navigated to demo login form
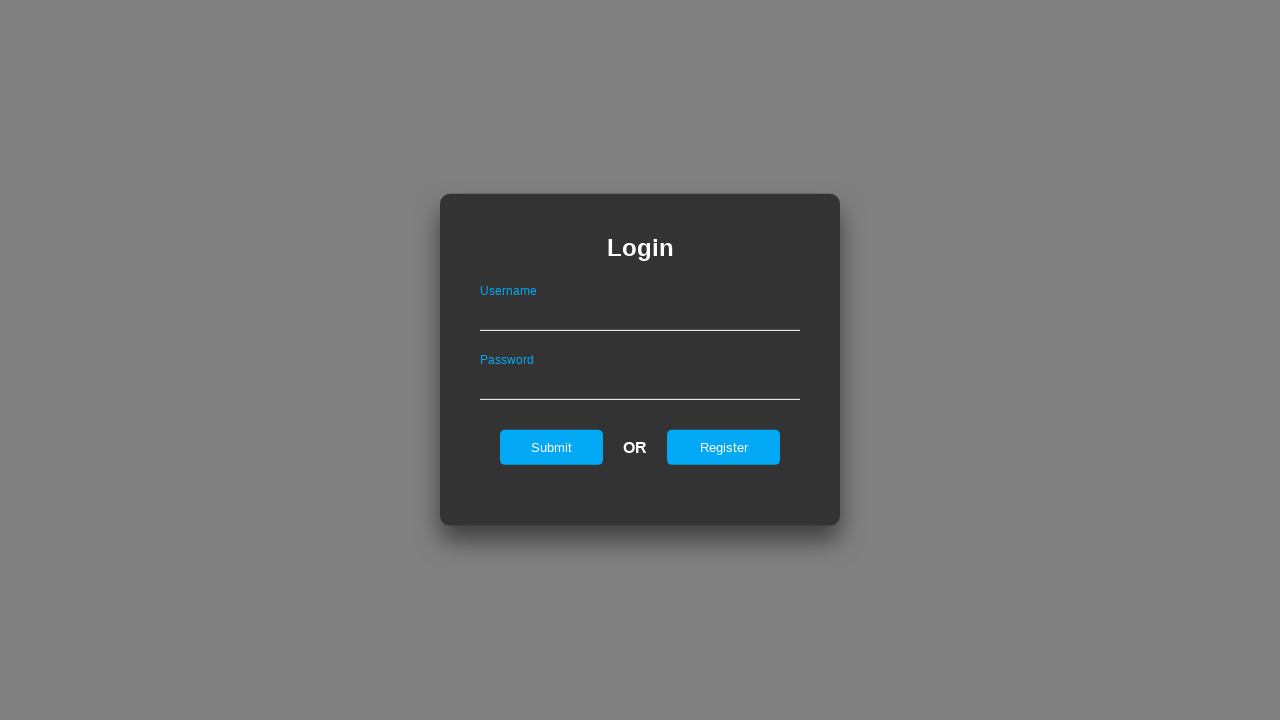

Clicked on register tab at (724, 447) on #registerOnLogin
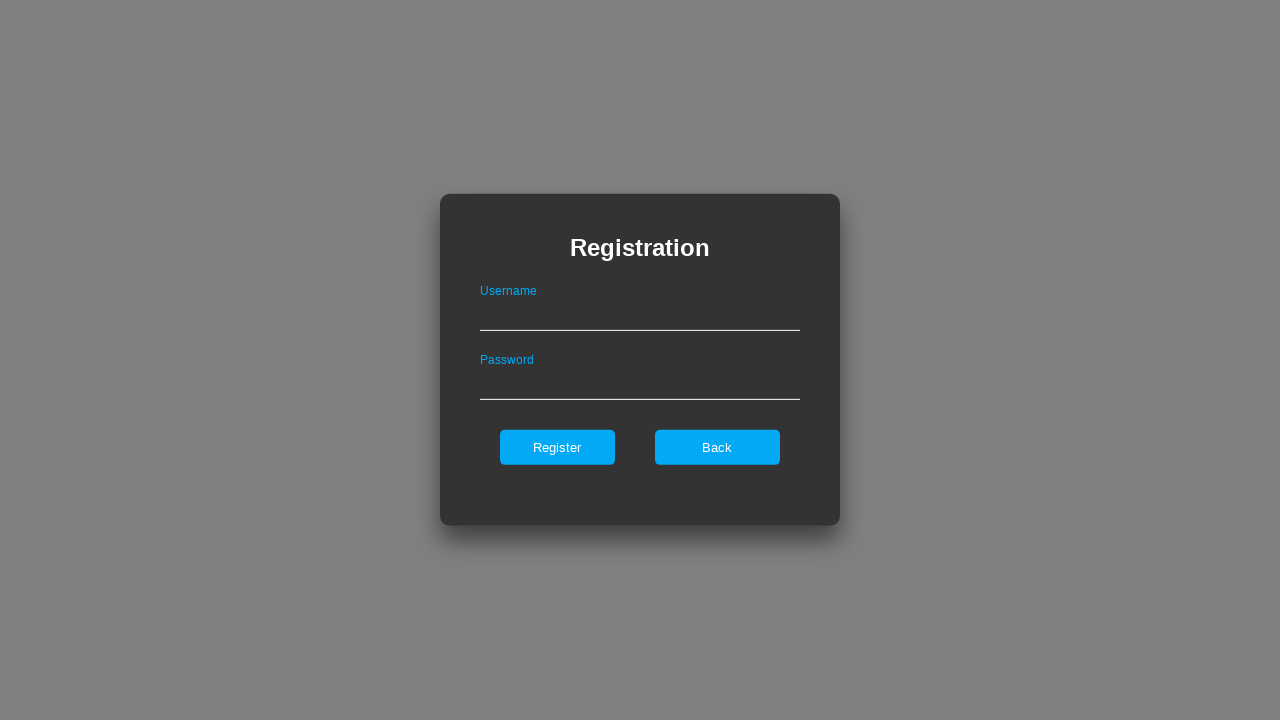

Attempted to fill username field with 41 characters on #userNameOnRegister
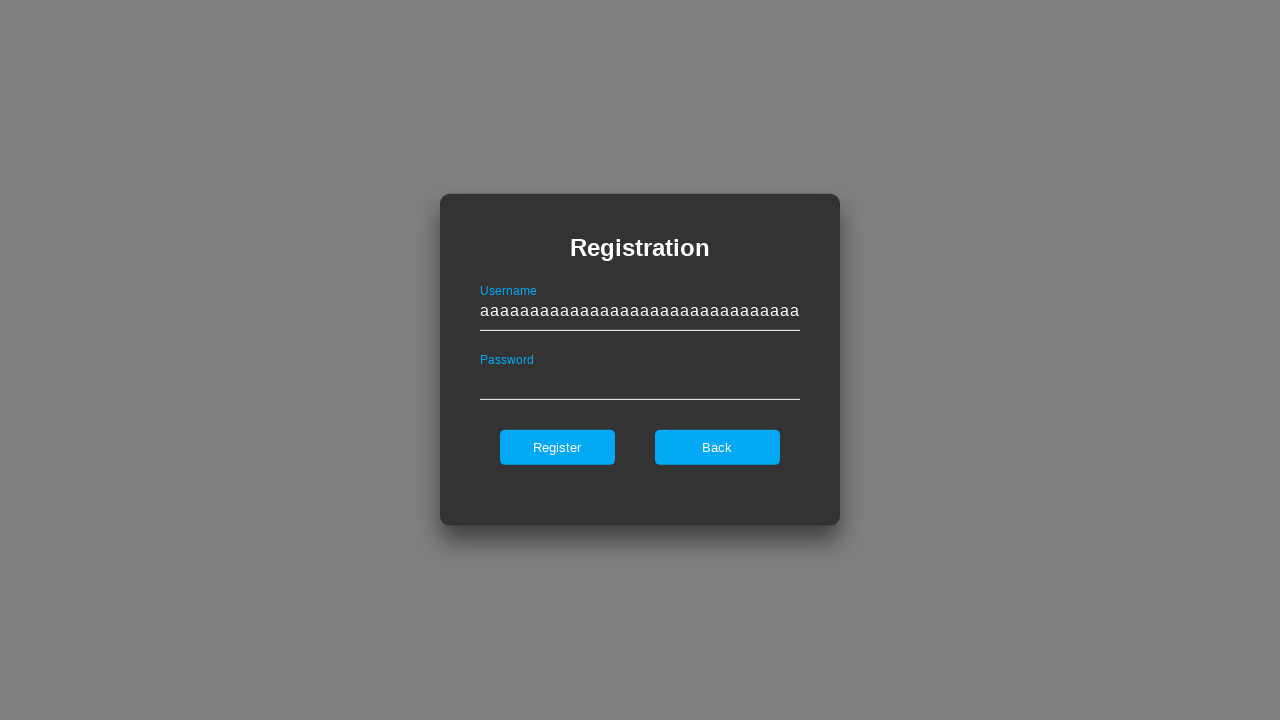

Username field is present and ready
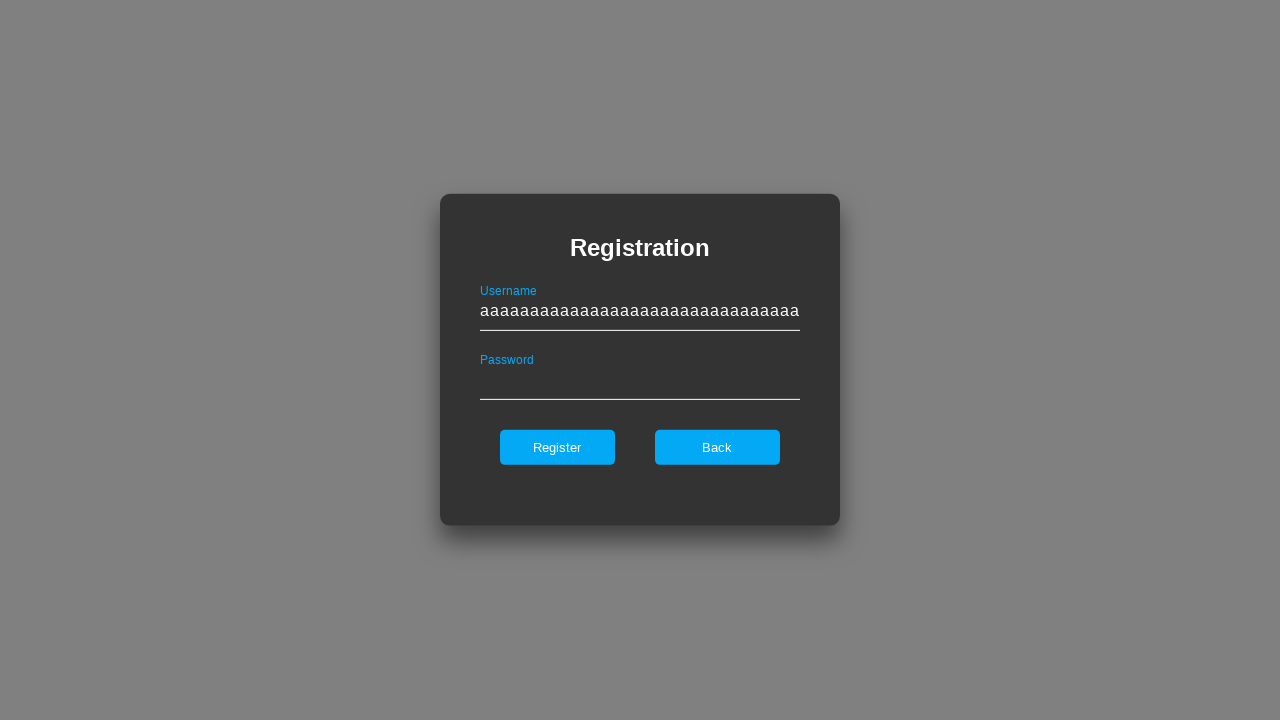

Retrieved username field value: 'aaaaaaaaaaaaaaaaaaaaaaaaaaaaaaaaaaaaaaaa' (length: 40)
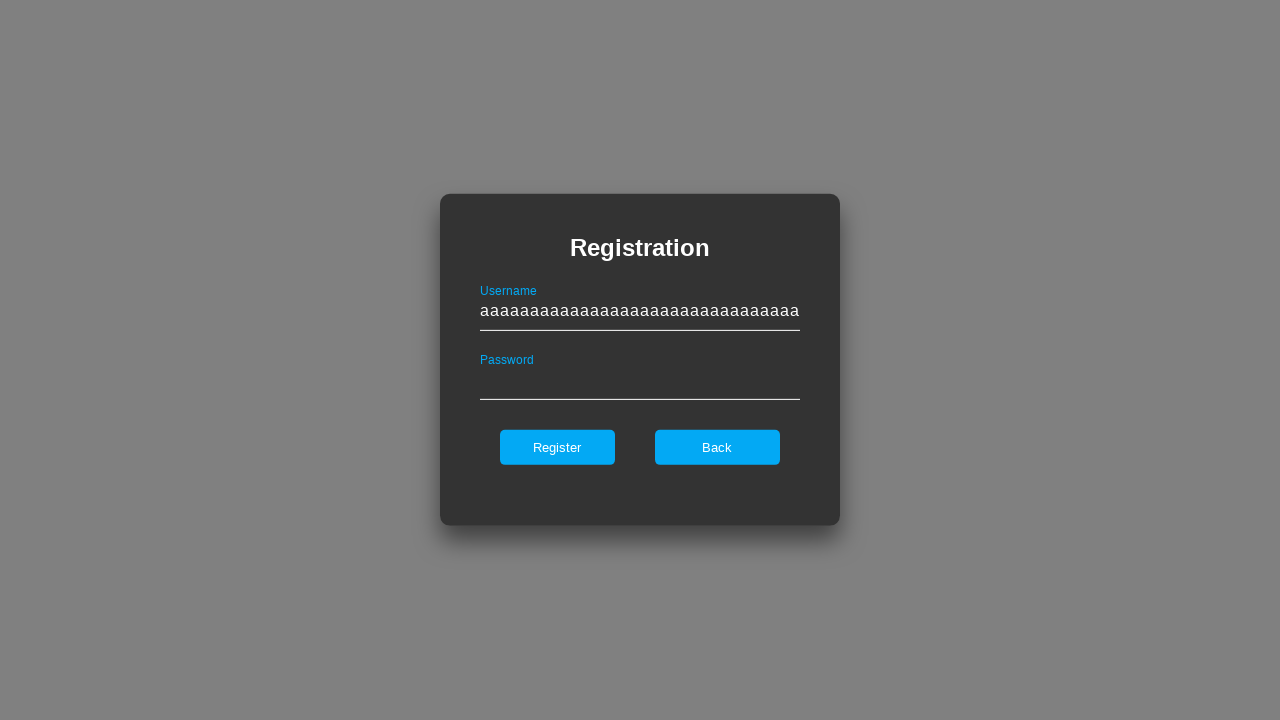

Verified that username input is limited to exactly 40 characters
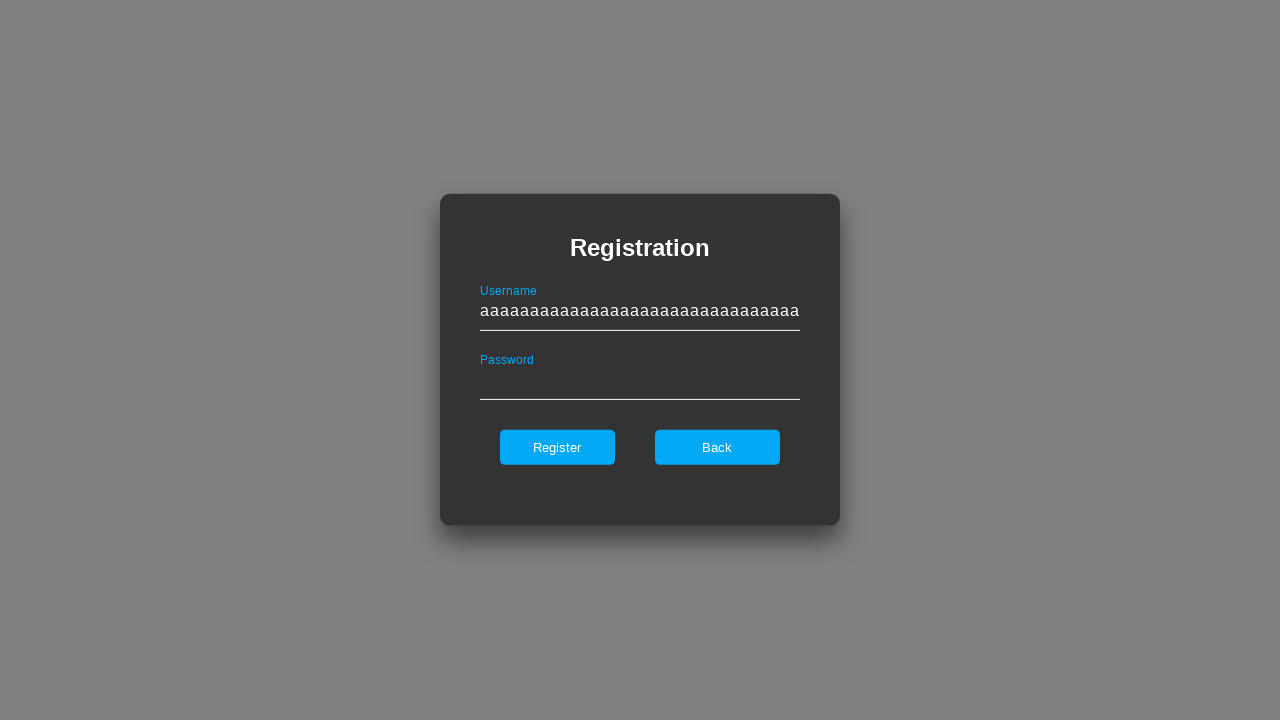

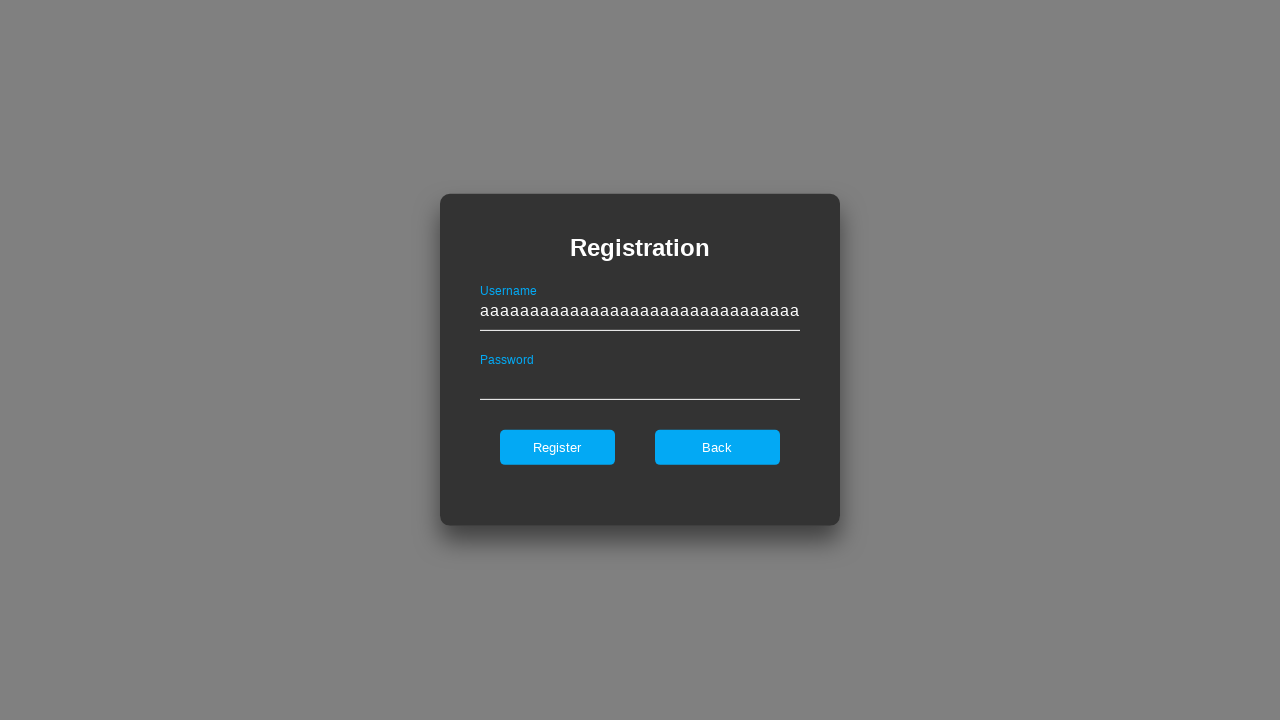